Tests AJAX functionality by clicking a button and waiting for dynamic content to load

Starting URL: http://uitestingplayground.com/ajax

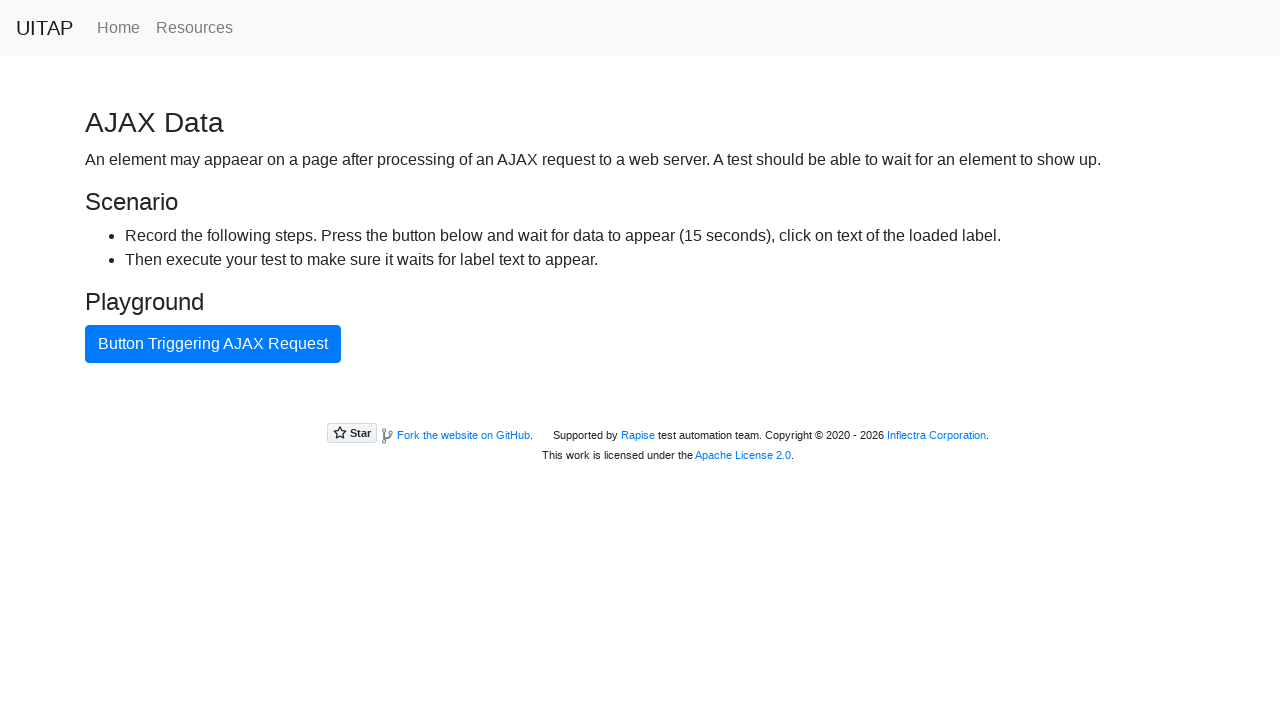

Clicked AJAX button to trigger async content loading at (213, 344) on #ajaxButton
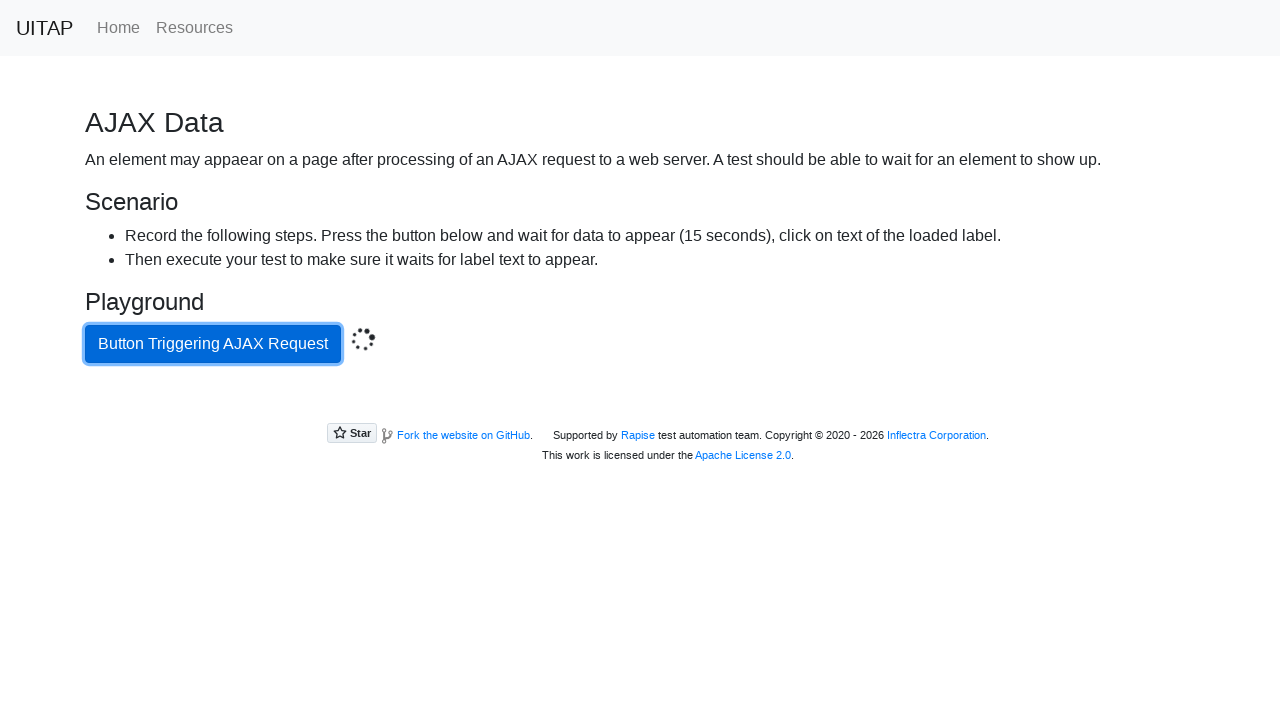

Dynamic content loaded and became visible
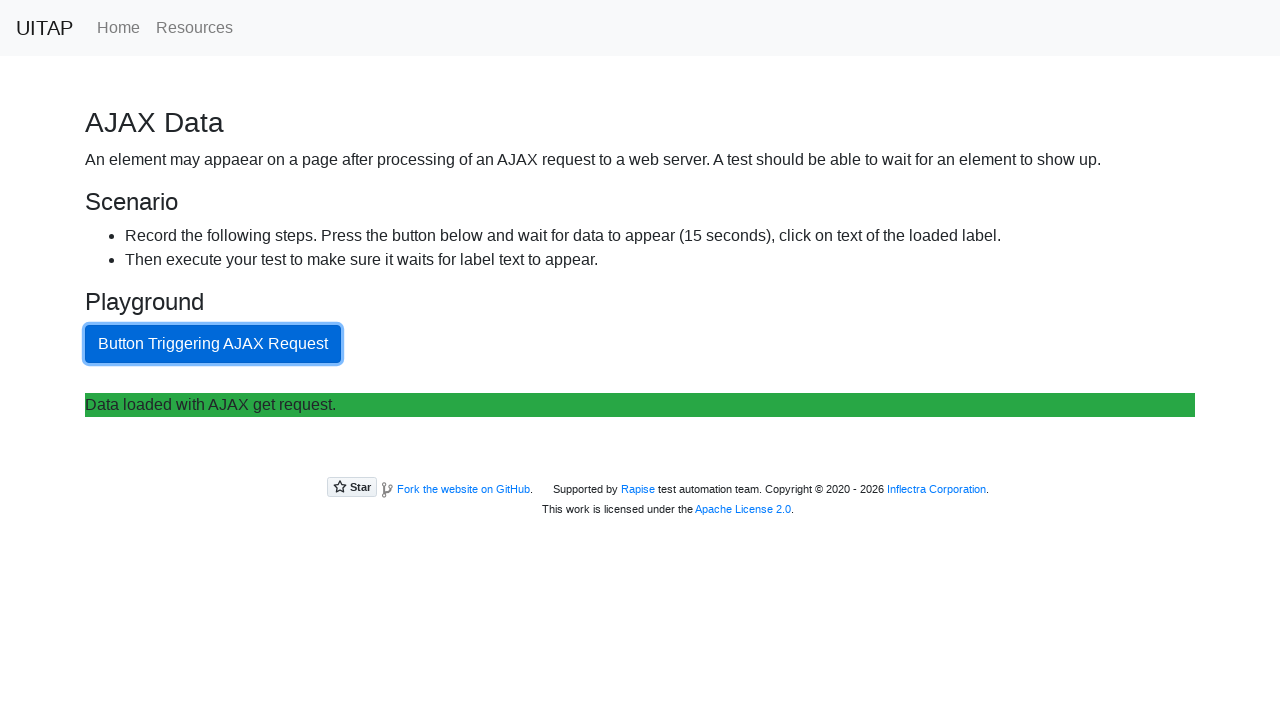

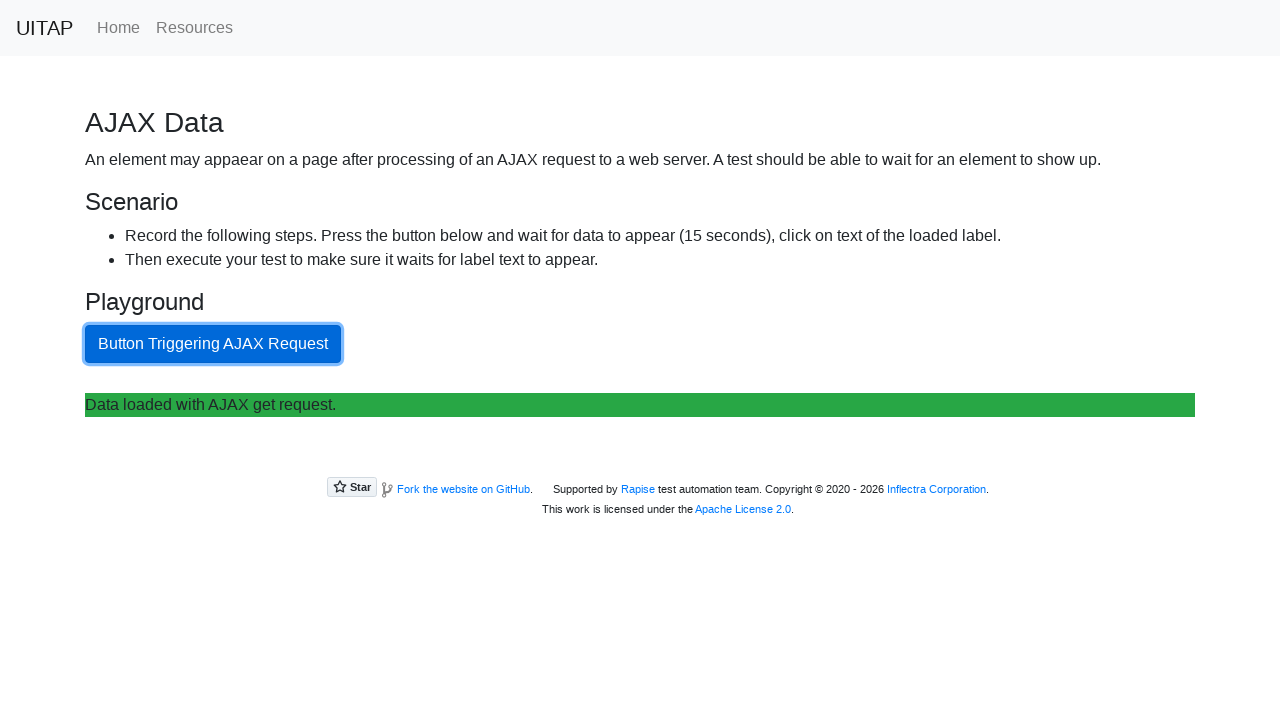